Tests that the search input placeholder text on Allegro Lokalnie website displays the expected Polish text "czego szukasz?" (meaning "what are you looking for?")

Starting URL: https://allegrolokalnie.pl

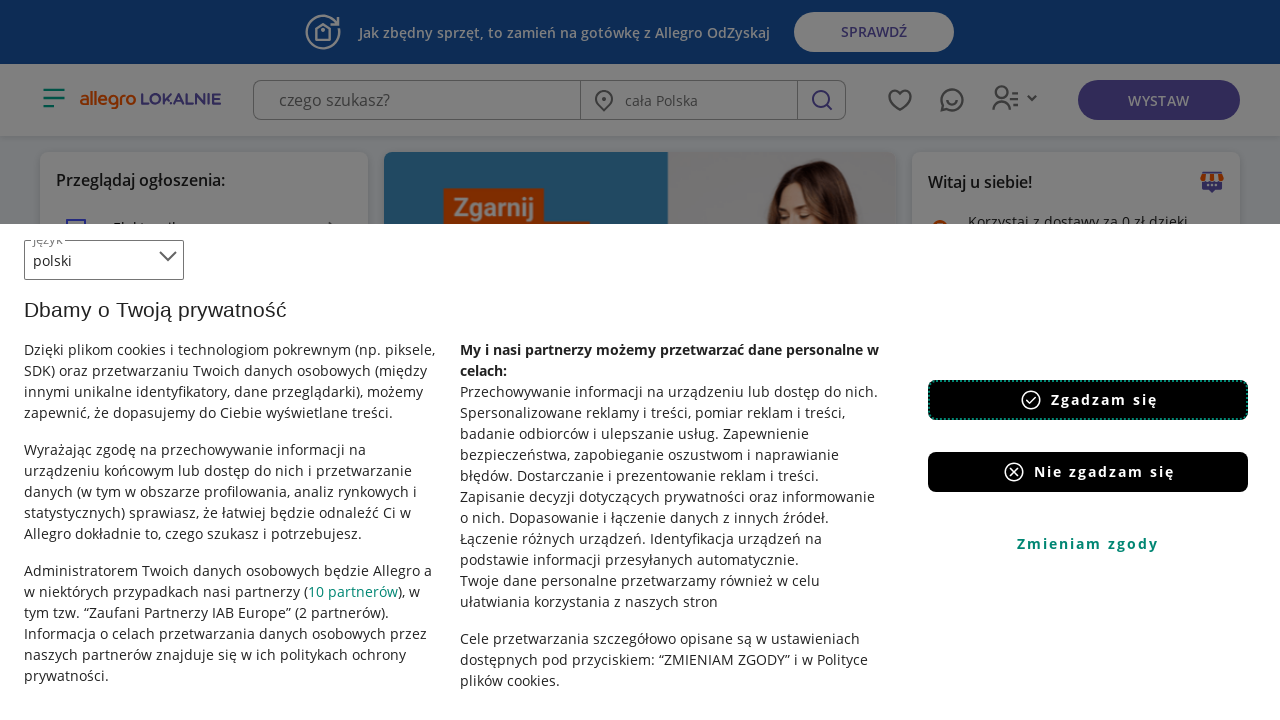

Located search input field on Allegro Lokalnie
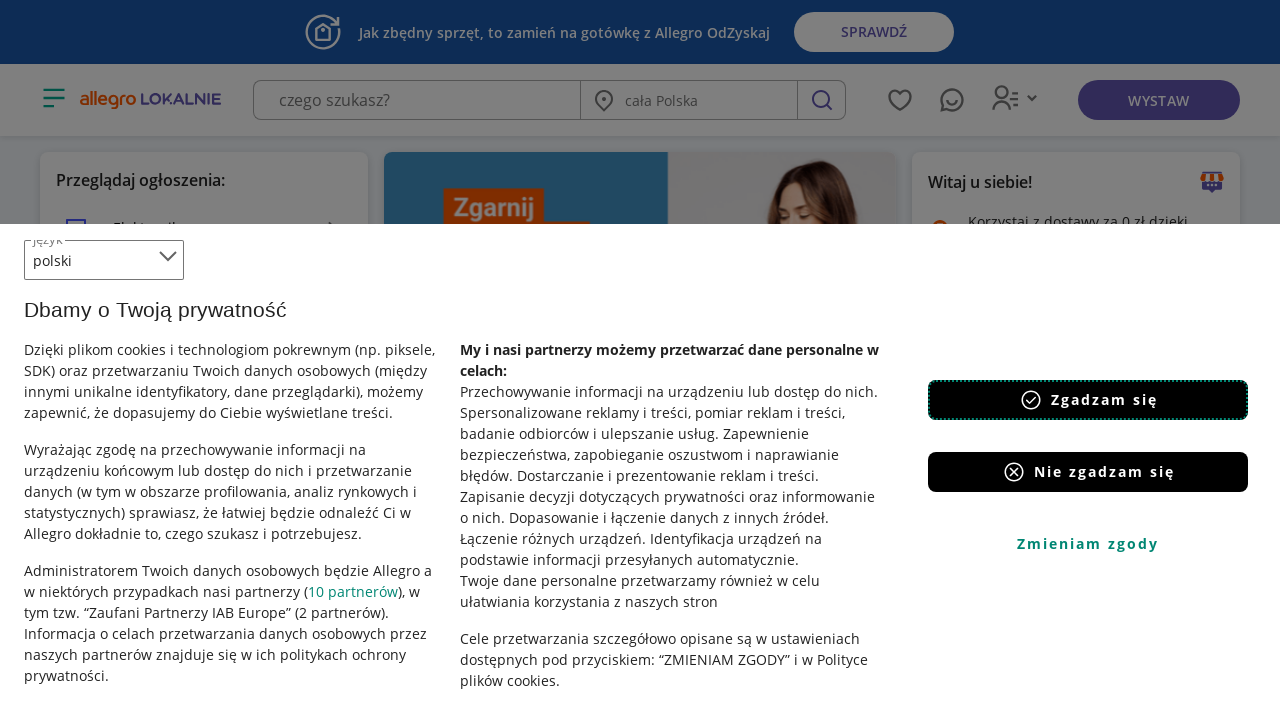

Search bar became visible
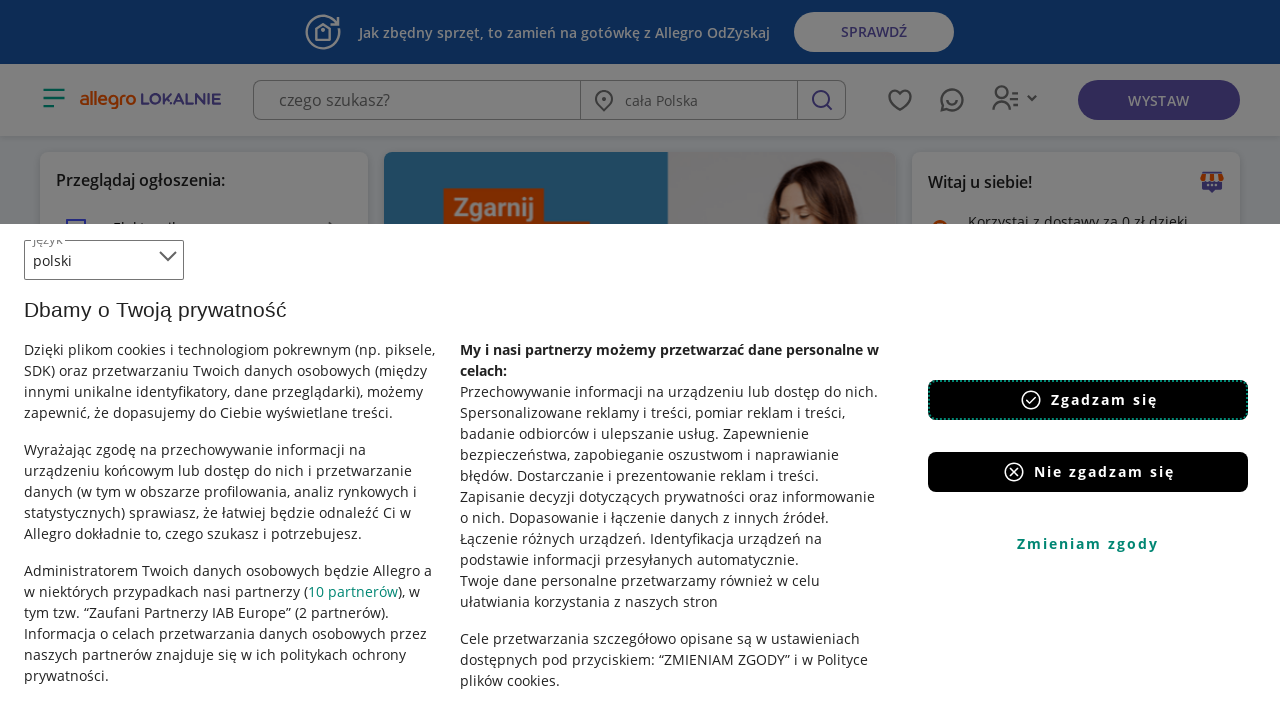

Retrieved placeholder text: 'czego szukasz?'
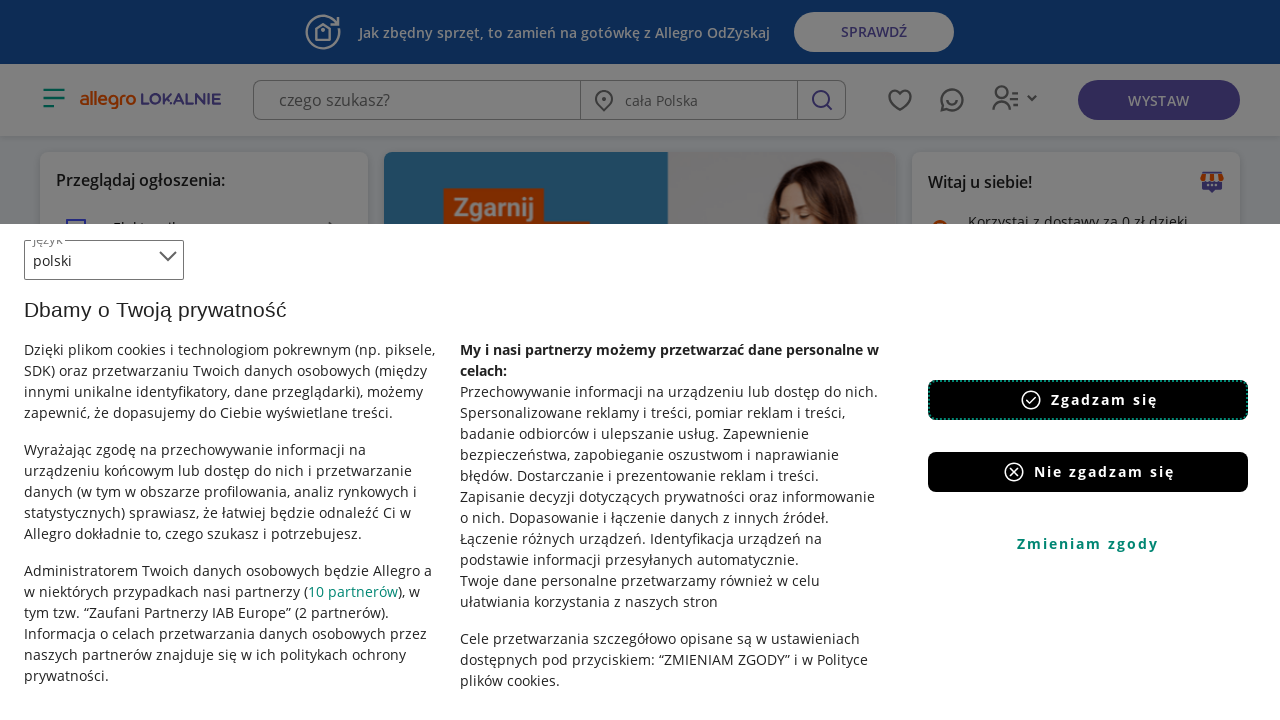

Assertion passed: placeholder text is 'czego szukasz?'
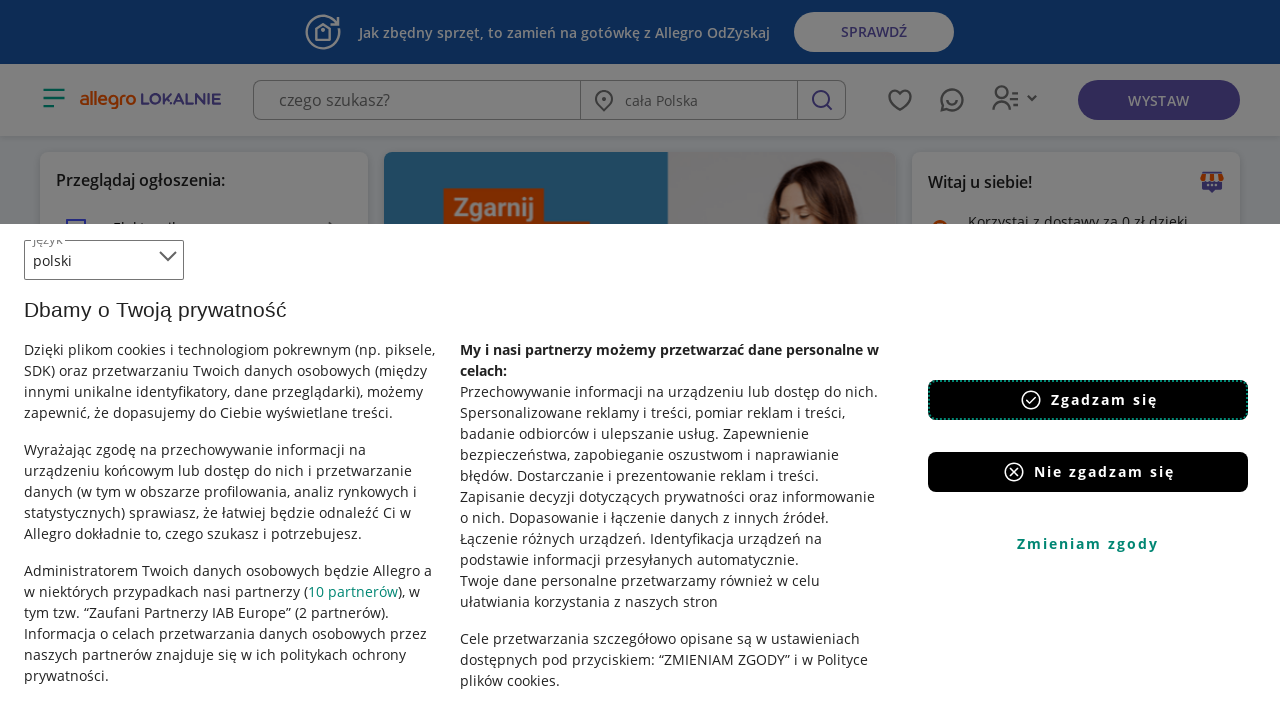

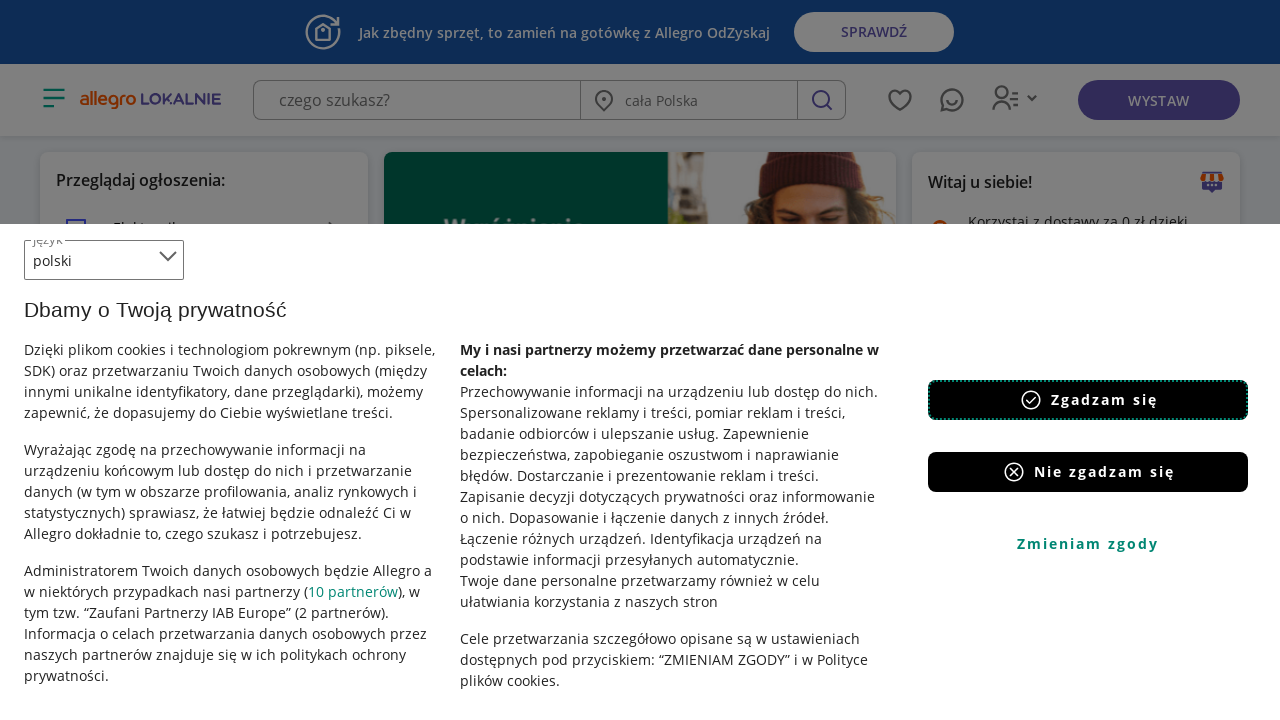